Clicks to expand a side menu section and verifies subcategory content is visible

Starting URL: https://bookbox.ch/categories/B%C3%BCcher

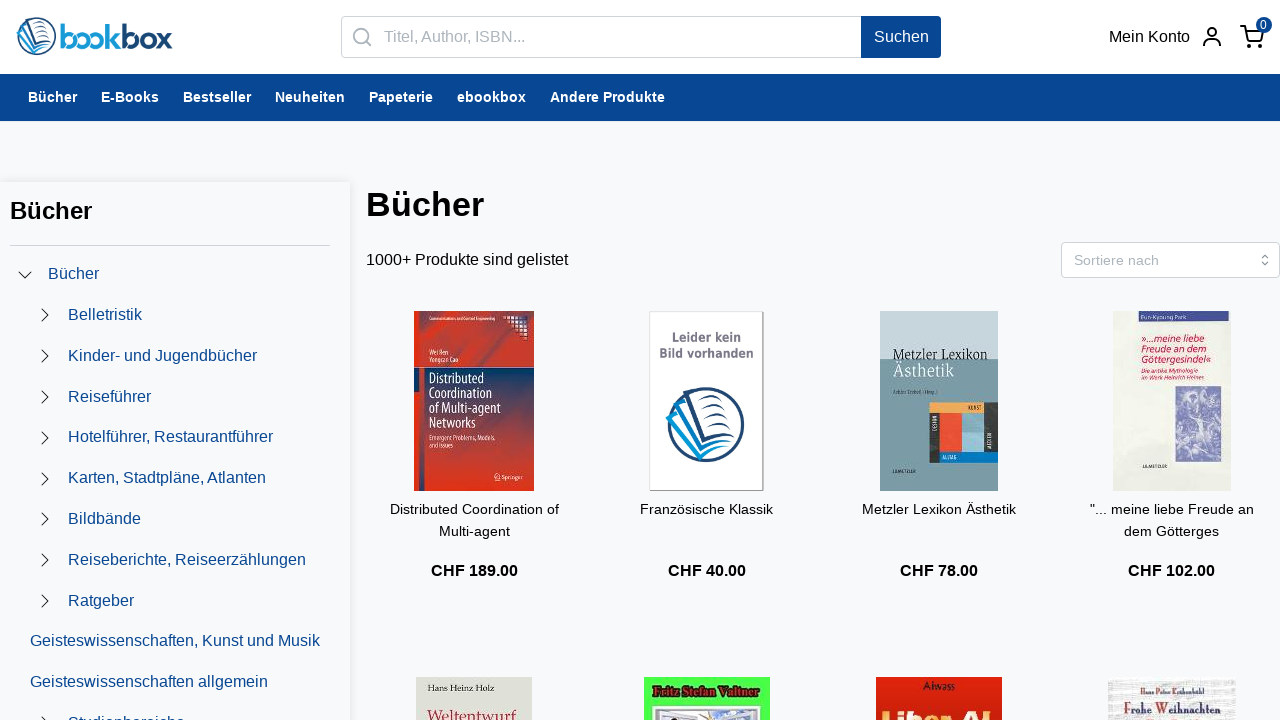

Clicked side menu section to expand subcategory at (45, 315) on .mantine-1zsrnl > div:nth-child(2) > .mantine-1zsrnl > .mantine-Group-root > .ma
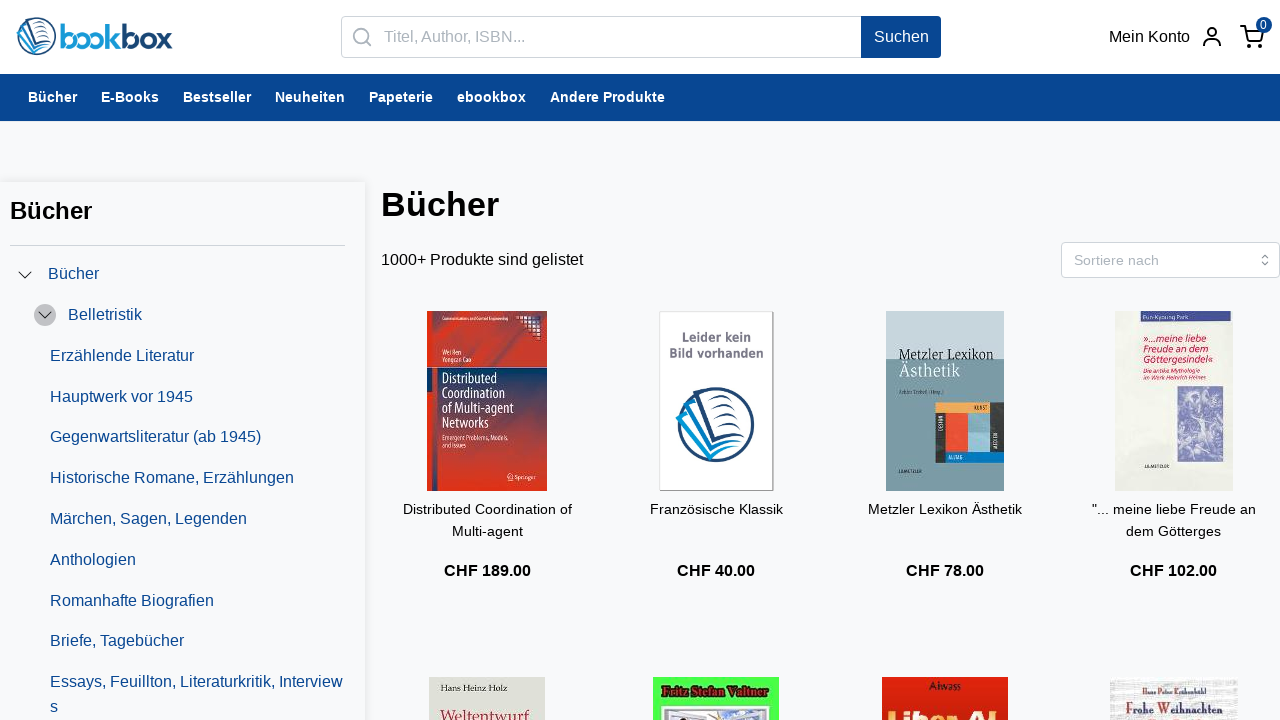

Verified 'Erzählende Literatur' subcategory content is visible
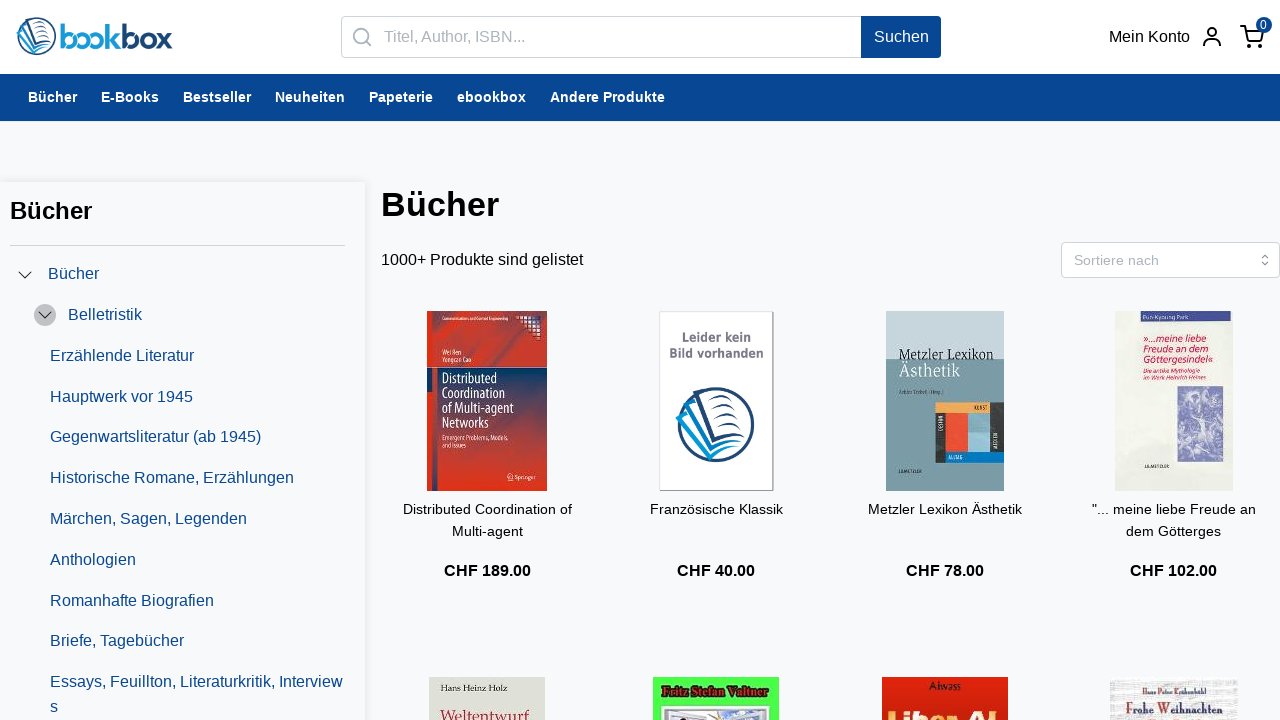

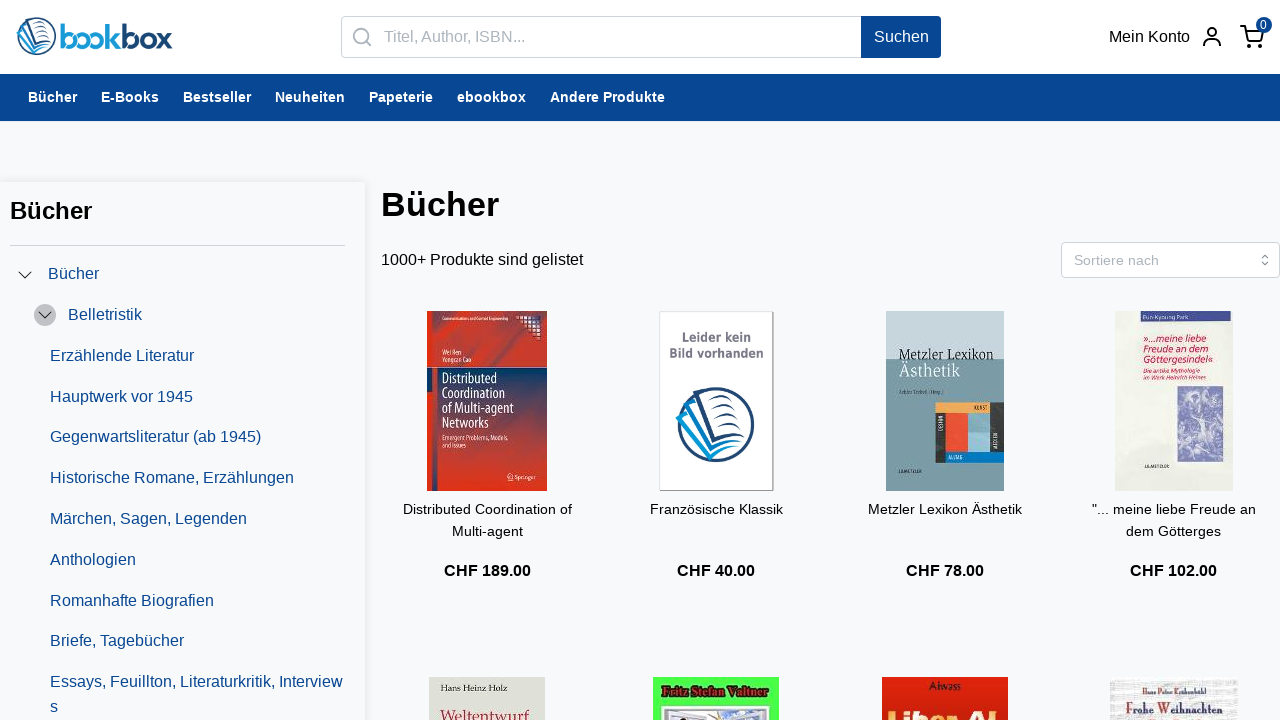